Tests an explicit wait scenario where the script waits for a price element to show "100", then clicks a book button, calculates a mathematical answer based on a displayed value, fills it in, and submits to solve a challenge.

Starting URL: http://suninjuly.github.io/explicit_wait2.html

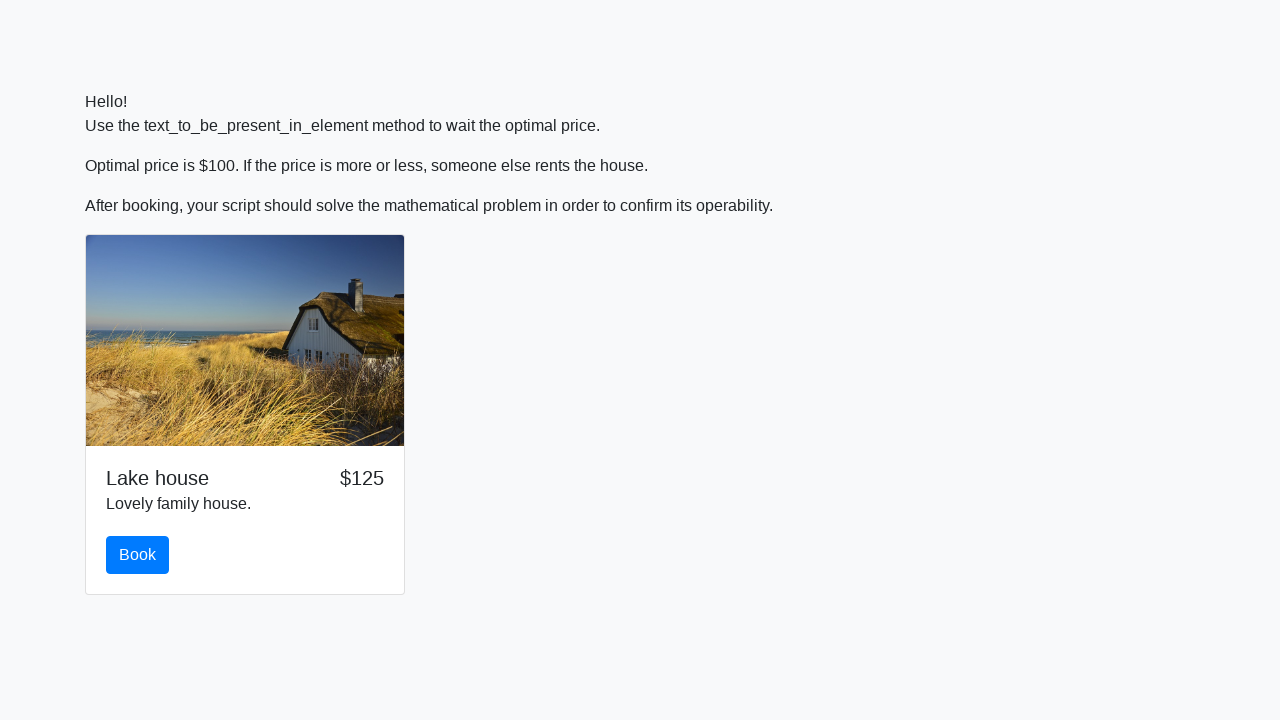

Waited for price element to display '100'
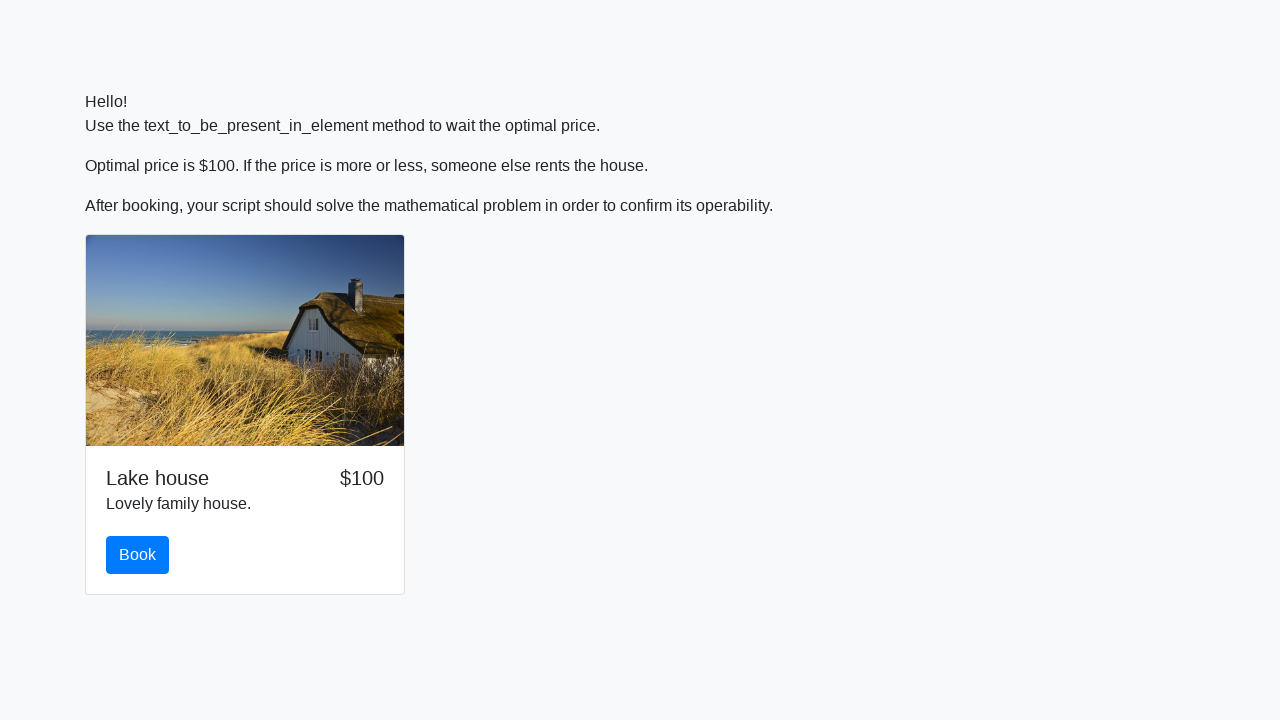

Clicked the book button at (138, 555) on #book
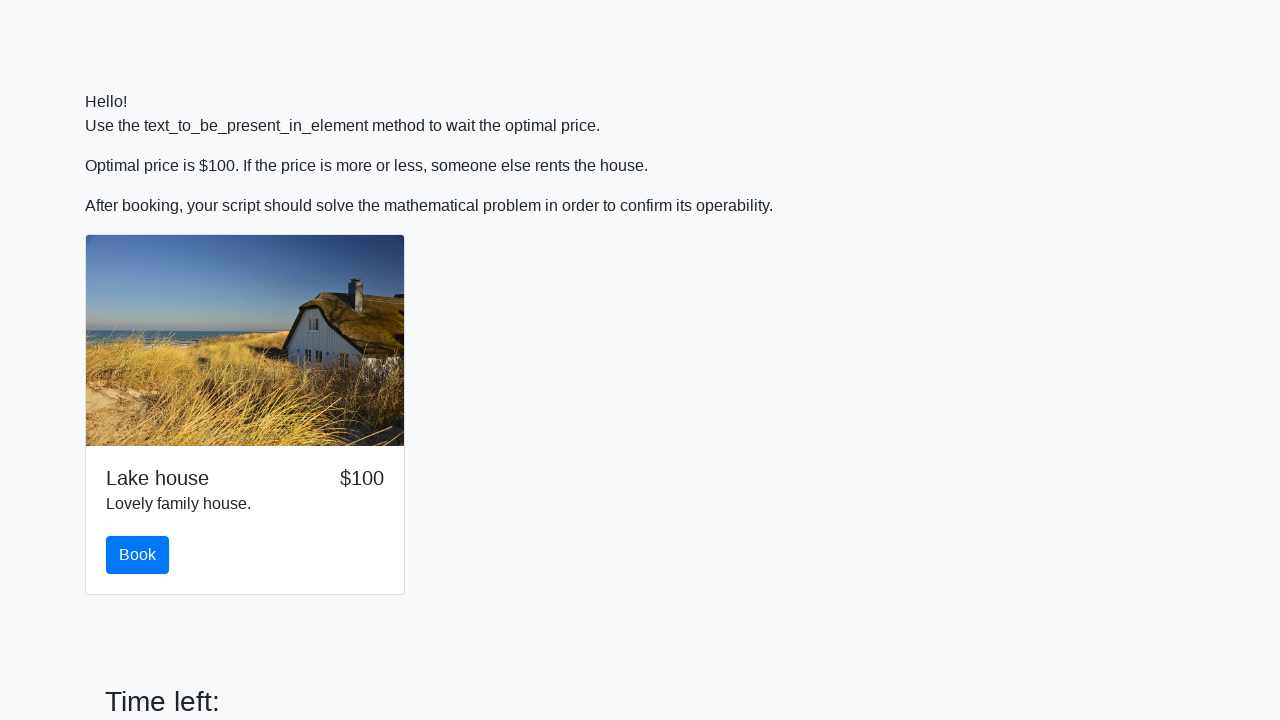

Retrieved x value from input_value element: 69
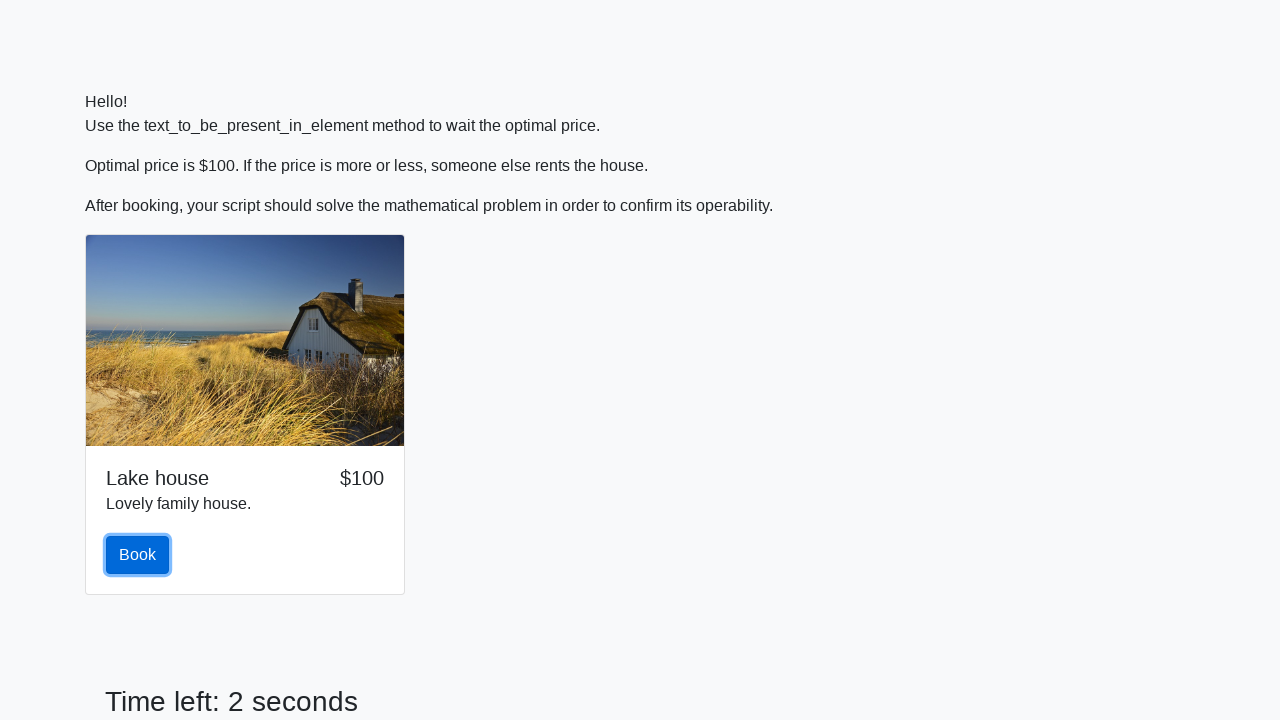

Calculated mathematical answer: 0.3202105618224354
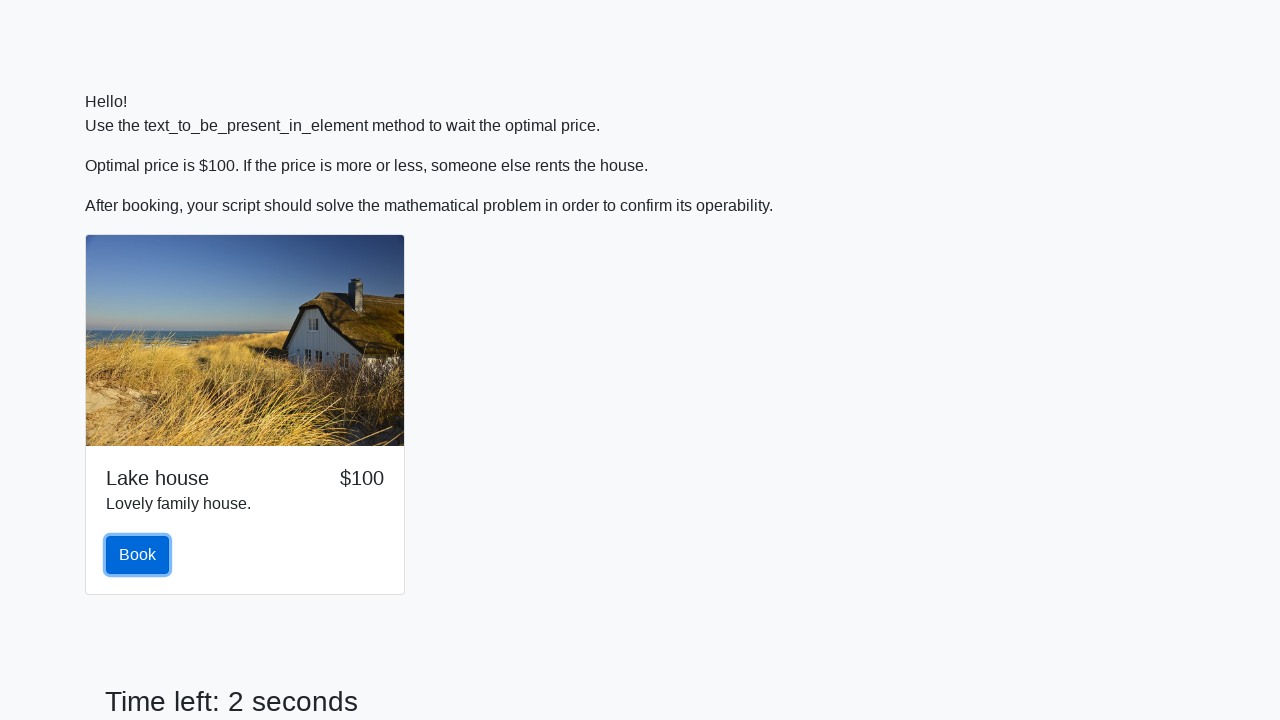

Filled answer field with calculated value: 0.3202105618224354 on #answer
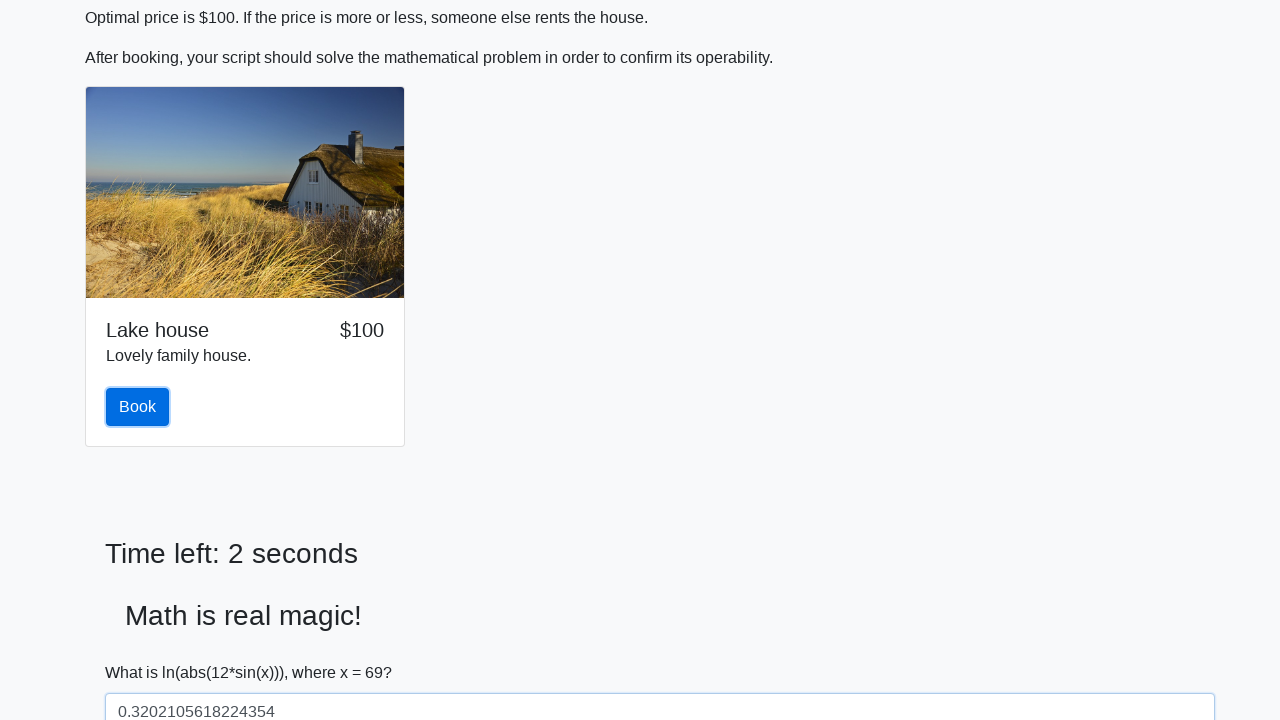

Clicked solve button to submit answer at (143, 651) on #solve
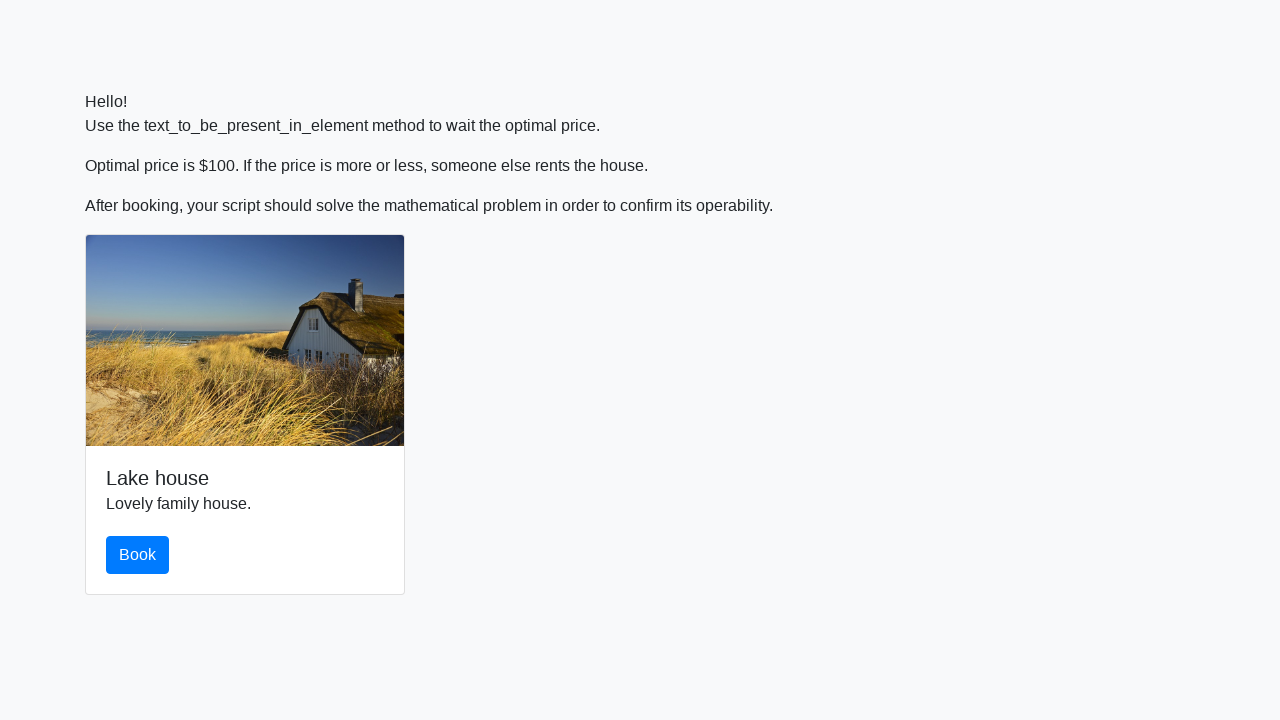

Set up dialog handler to accept alerts
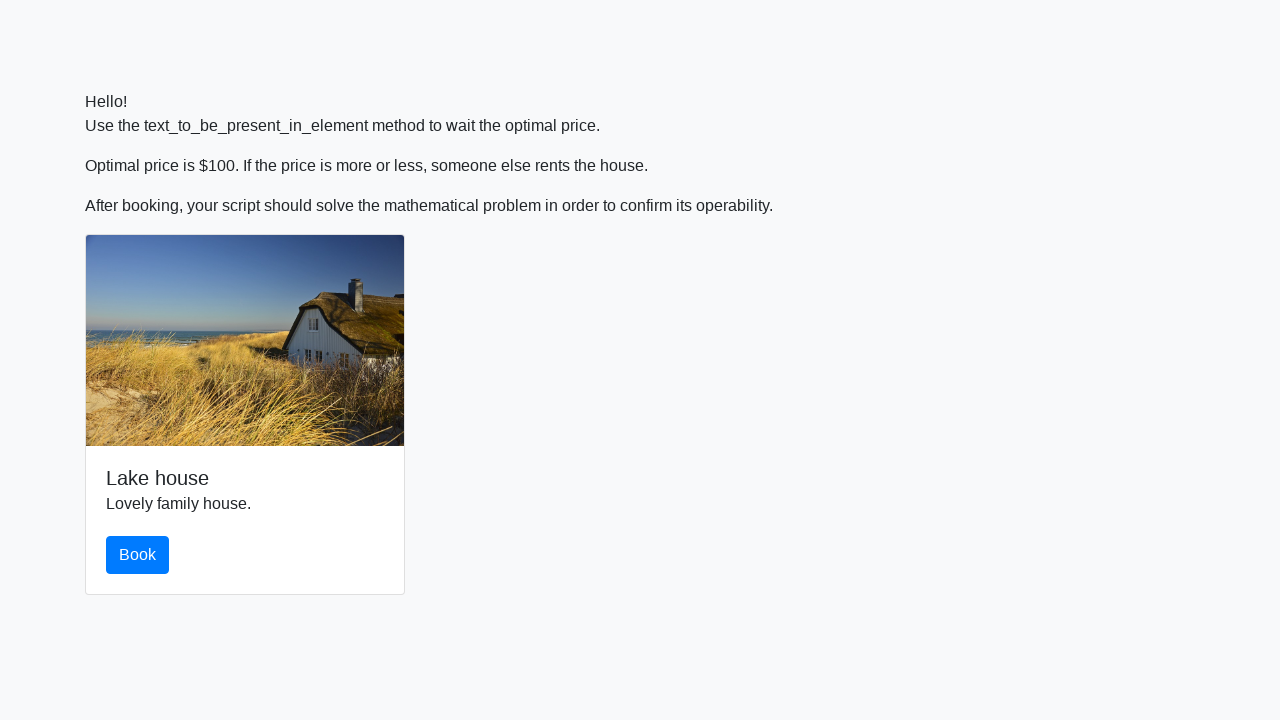

Waited 500ms for alert to appear and be handled
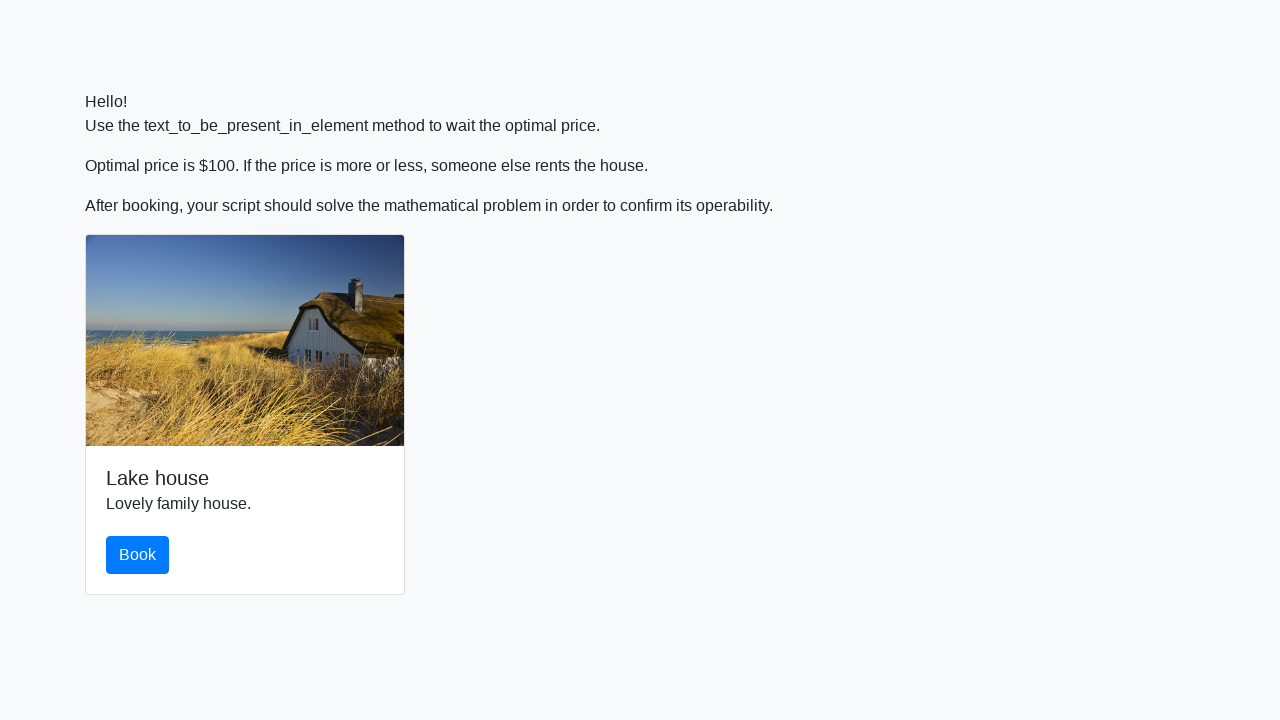

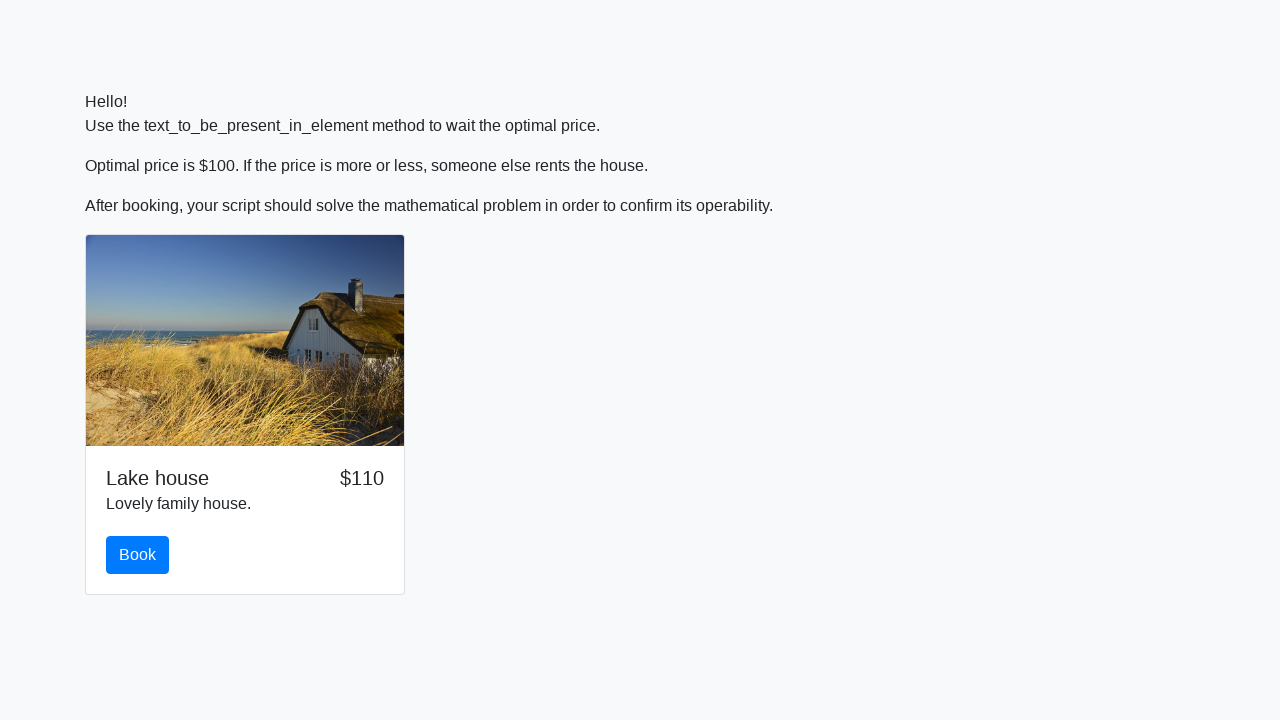